Navigates to the Lenskart website homepage and retrieves the page title to verify the page loads correctly.

Starting URL: https://www.lenskart.com/

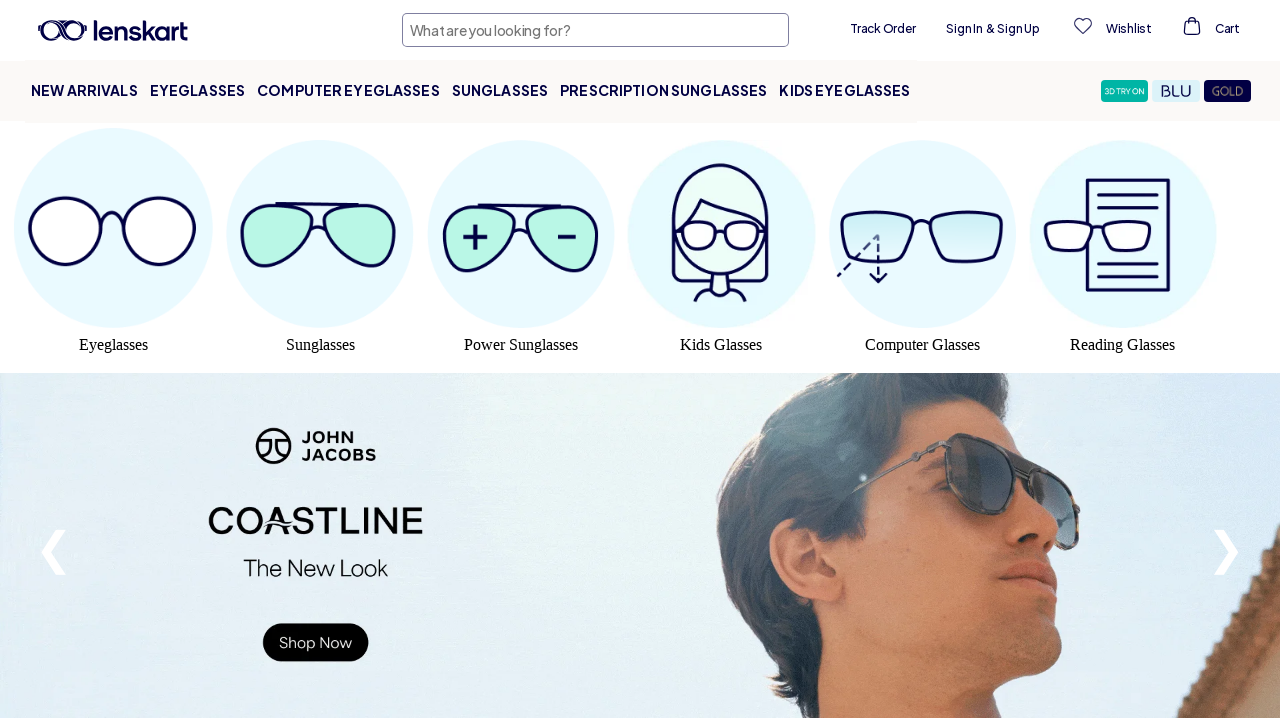

Waited for page to reach domcontentloaded state
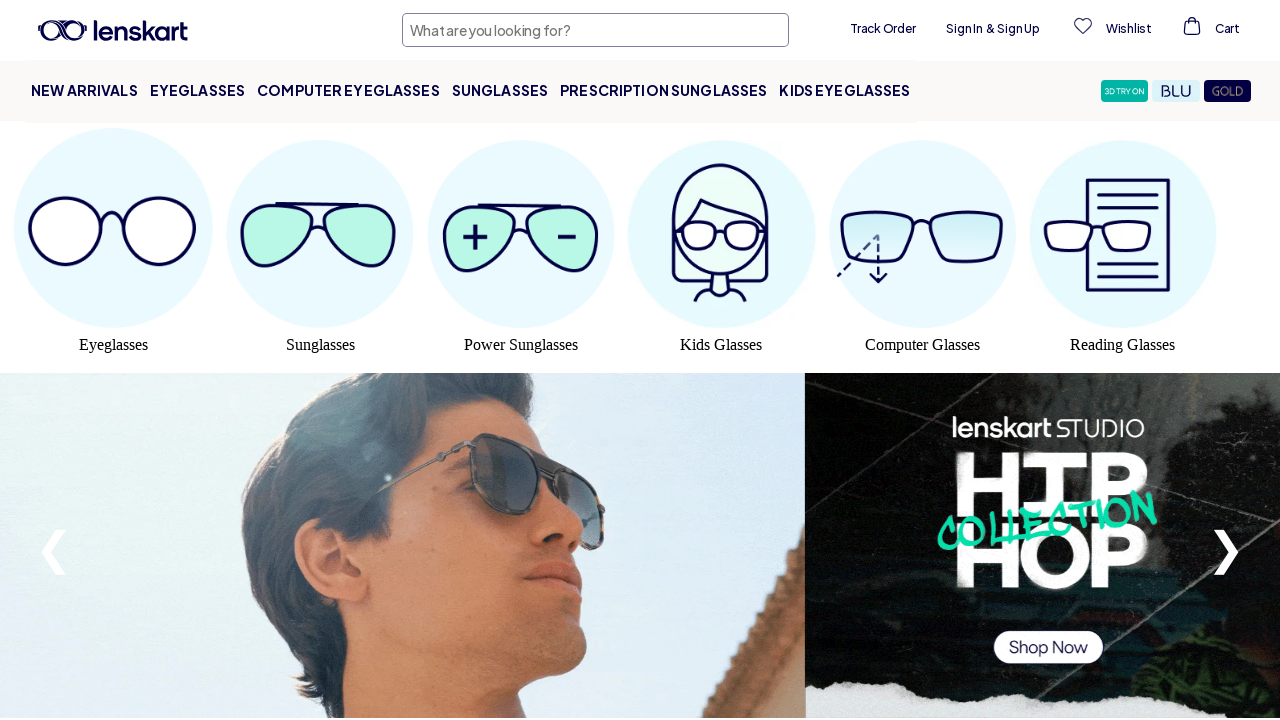

Retrieved page title: Lenskart - Glasses, Sunglasses, Contact Lens, Frames Online
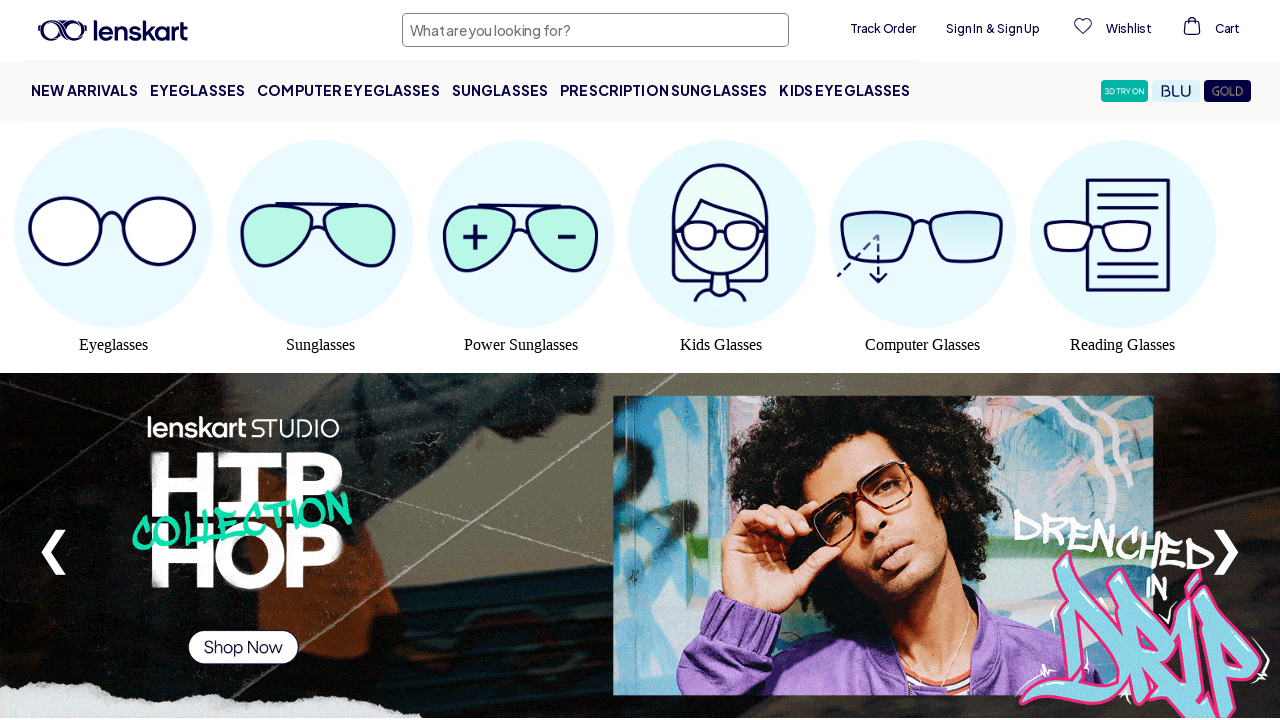

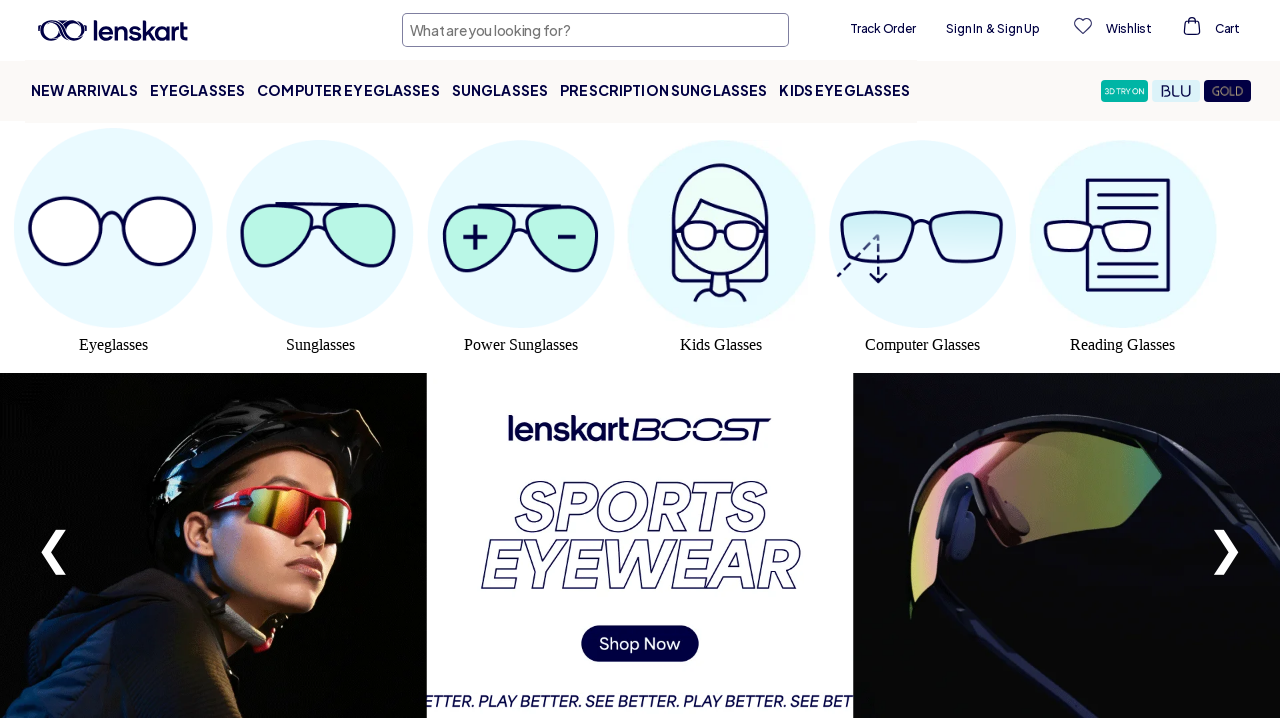